Tests a form that requires calculating the sum of two numbers displayed on the page and selecting the result from a dropdown menu

Starting URL: http://suninjuly.github.io/selects1.html

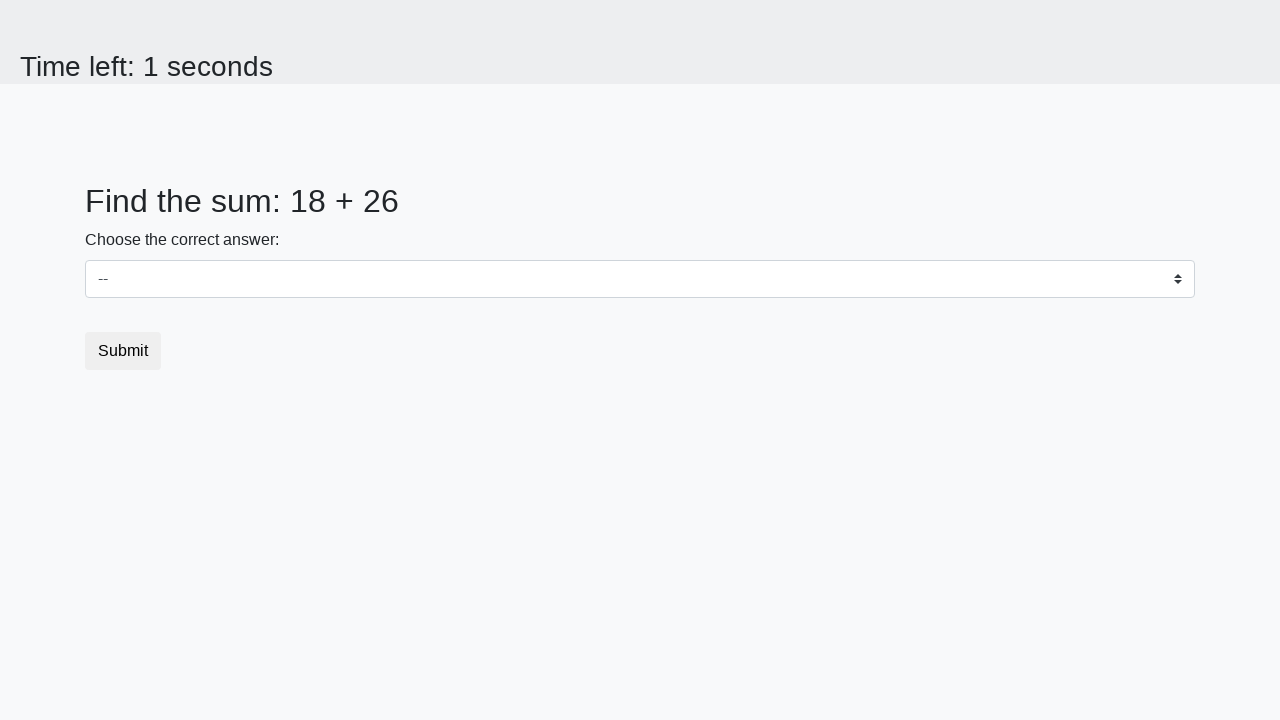

Located first number element (#num1)
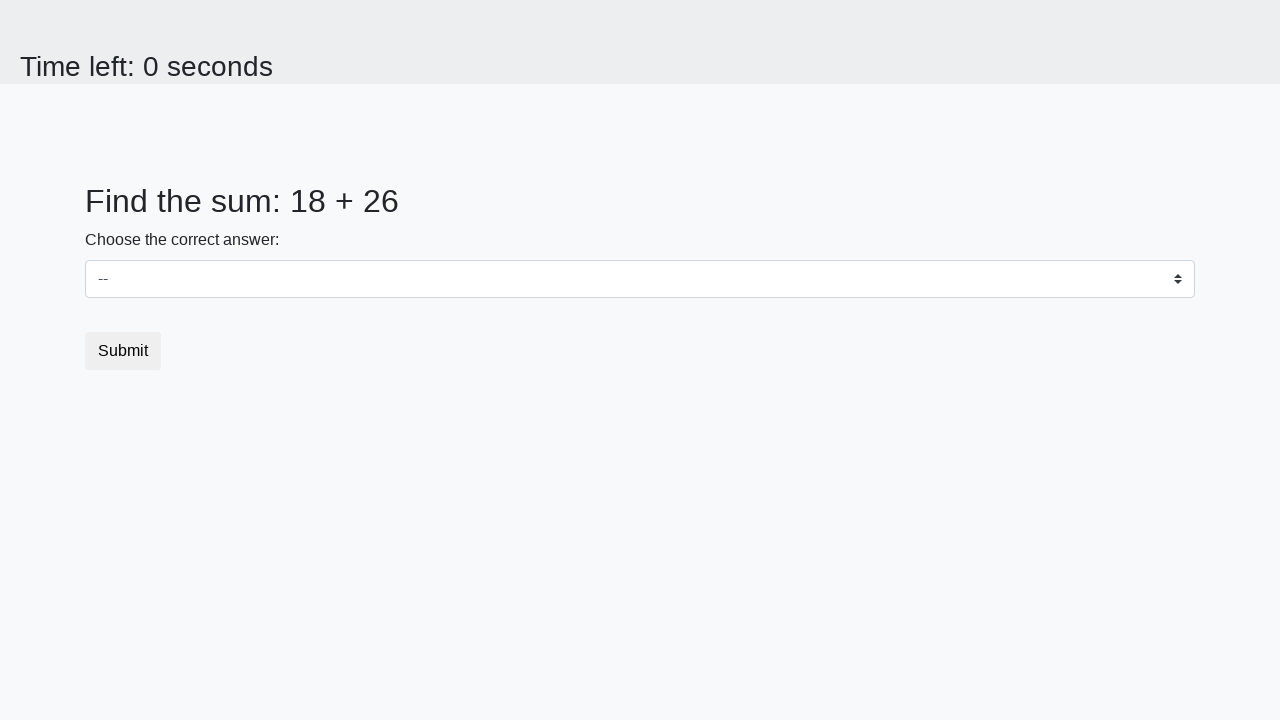

Located second number element (#num2)
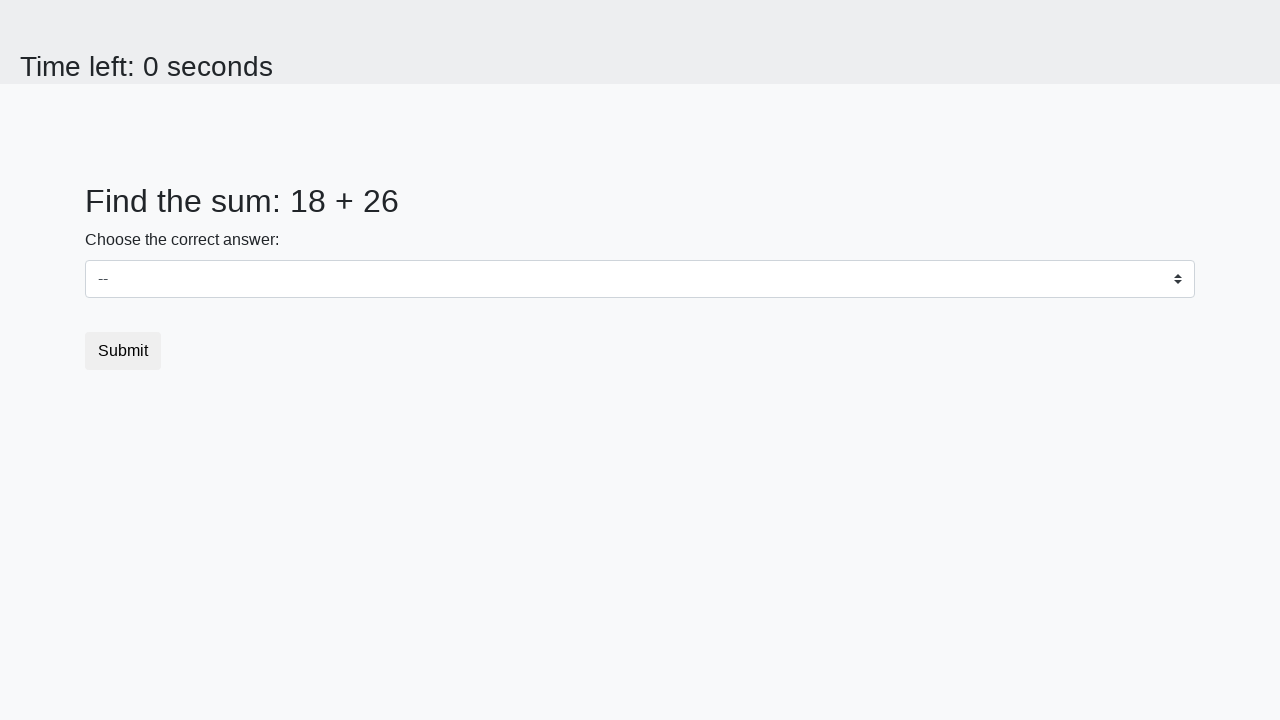

Retrieved first number from page: 18
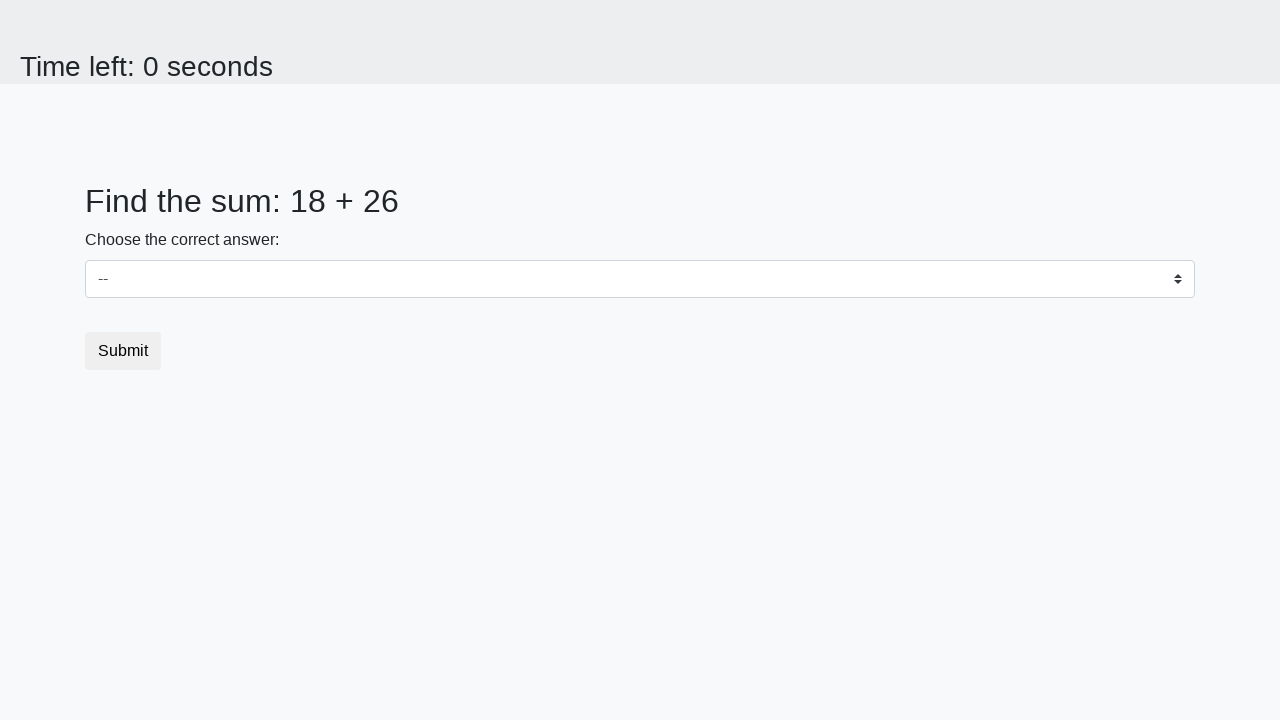

Retrieved second number from page: 26
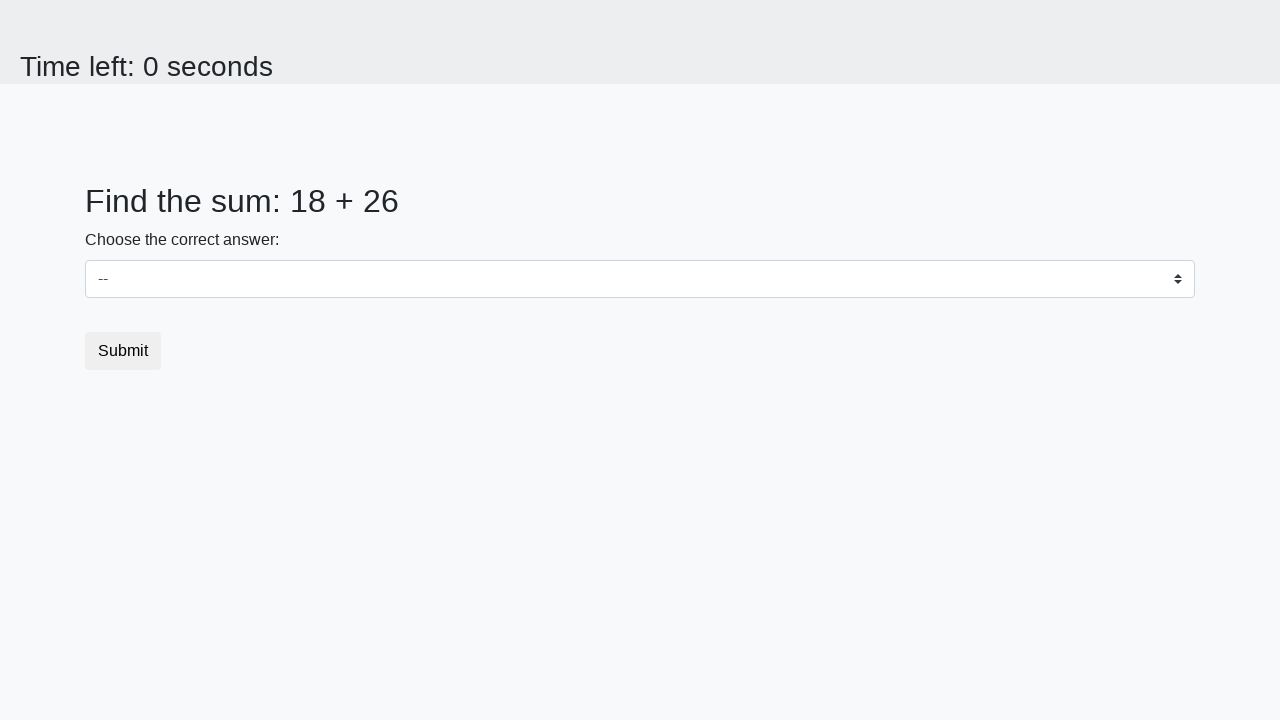

Calculated sum of 18 + 26 = 44
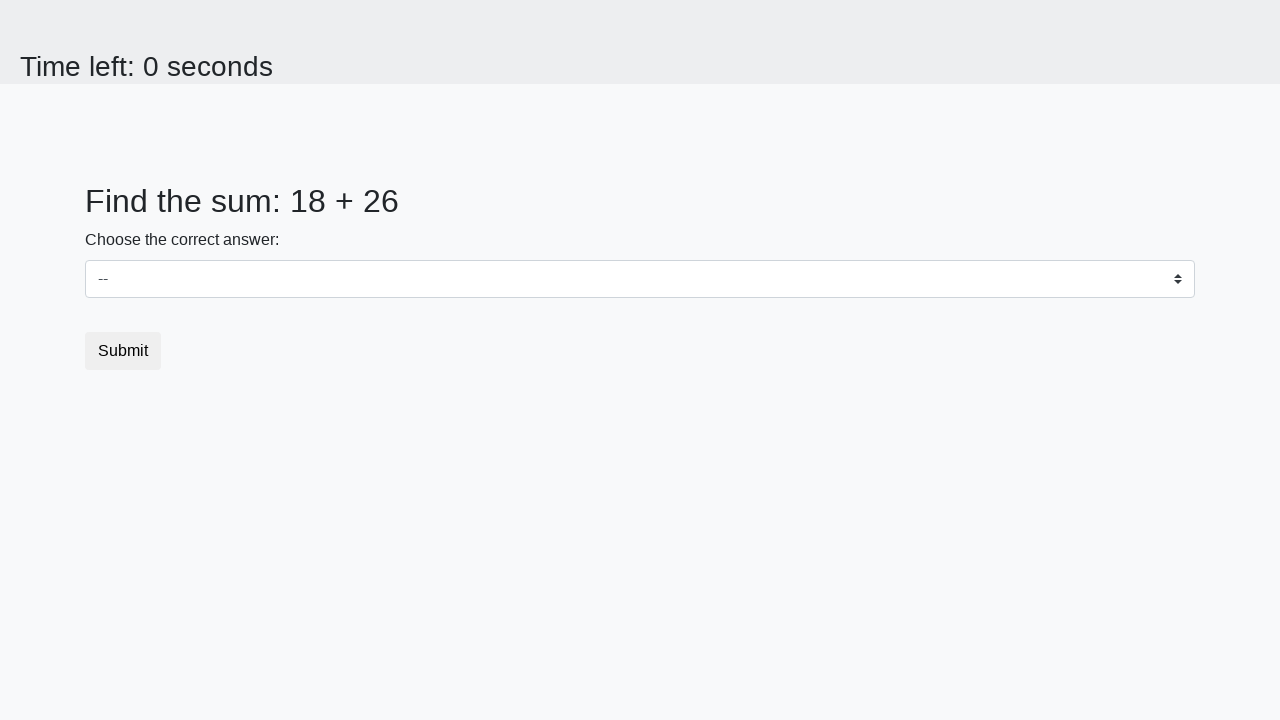

Selected value '44' from dropdown menu on #dropdown
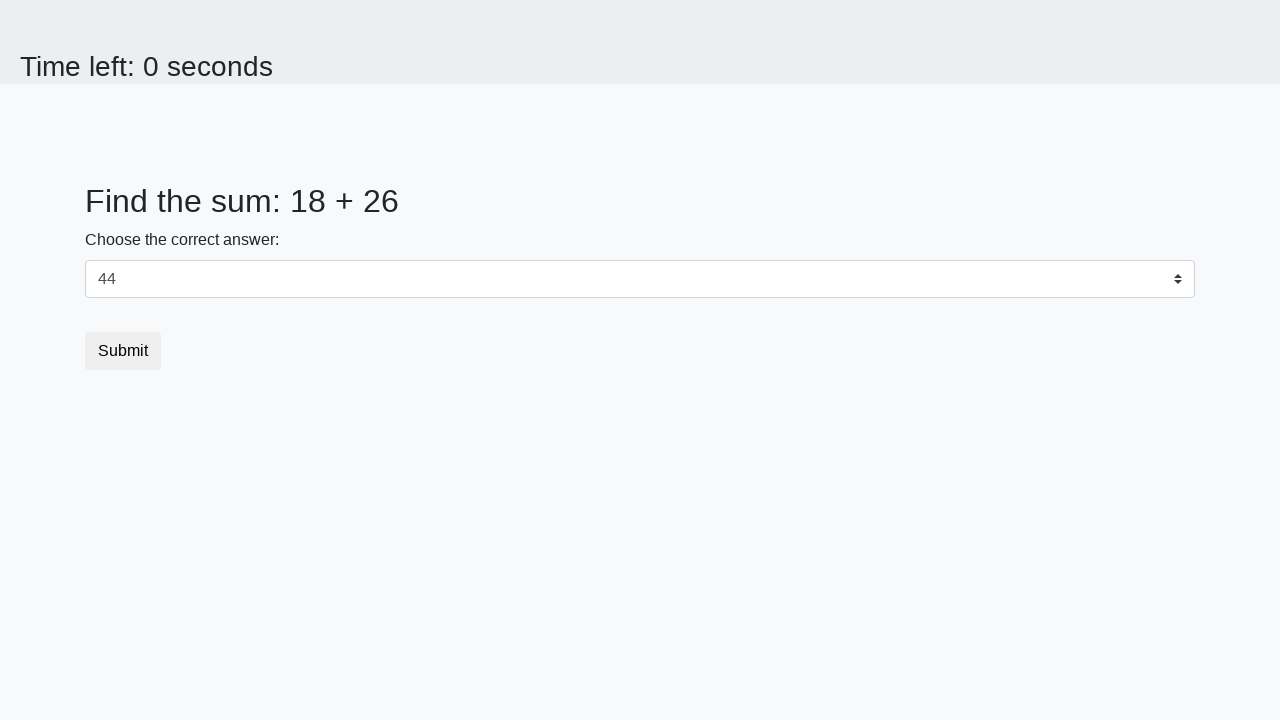

Clicked submit button (.btn-default) at (123, 351) on .btn-default
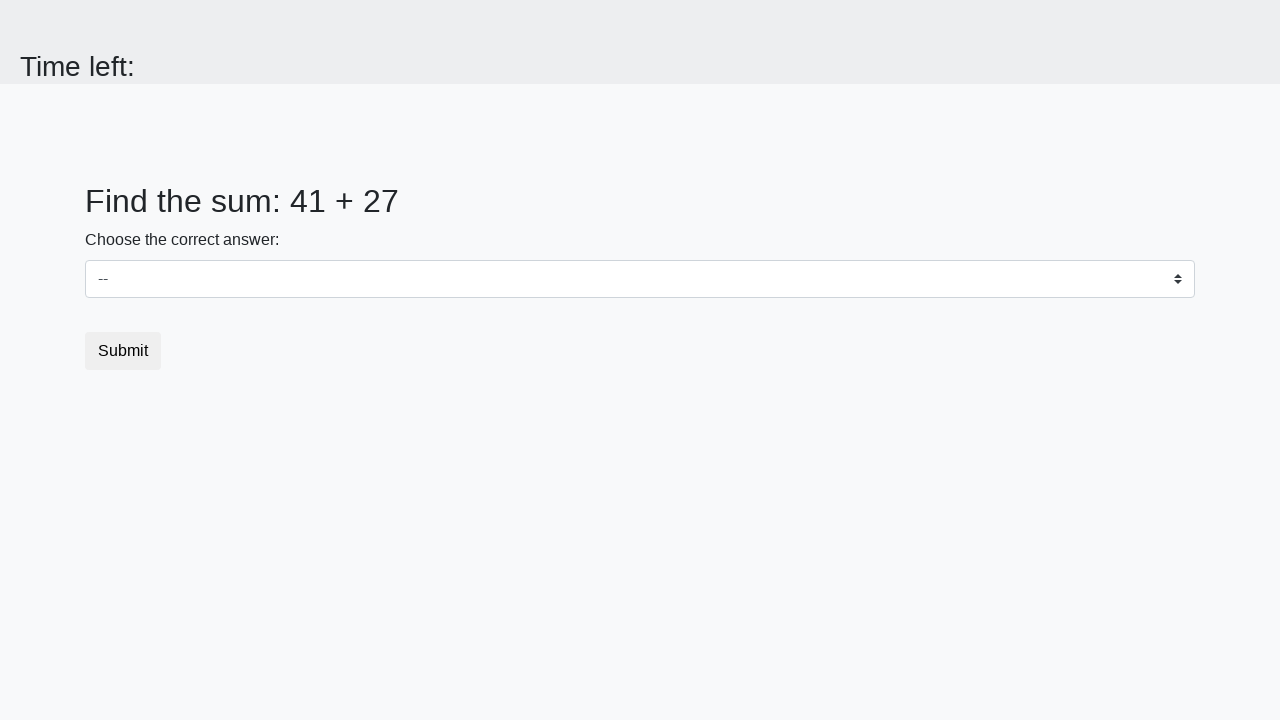

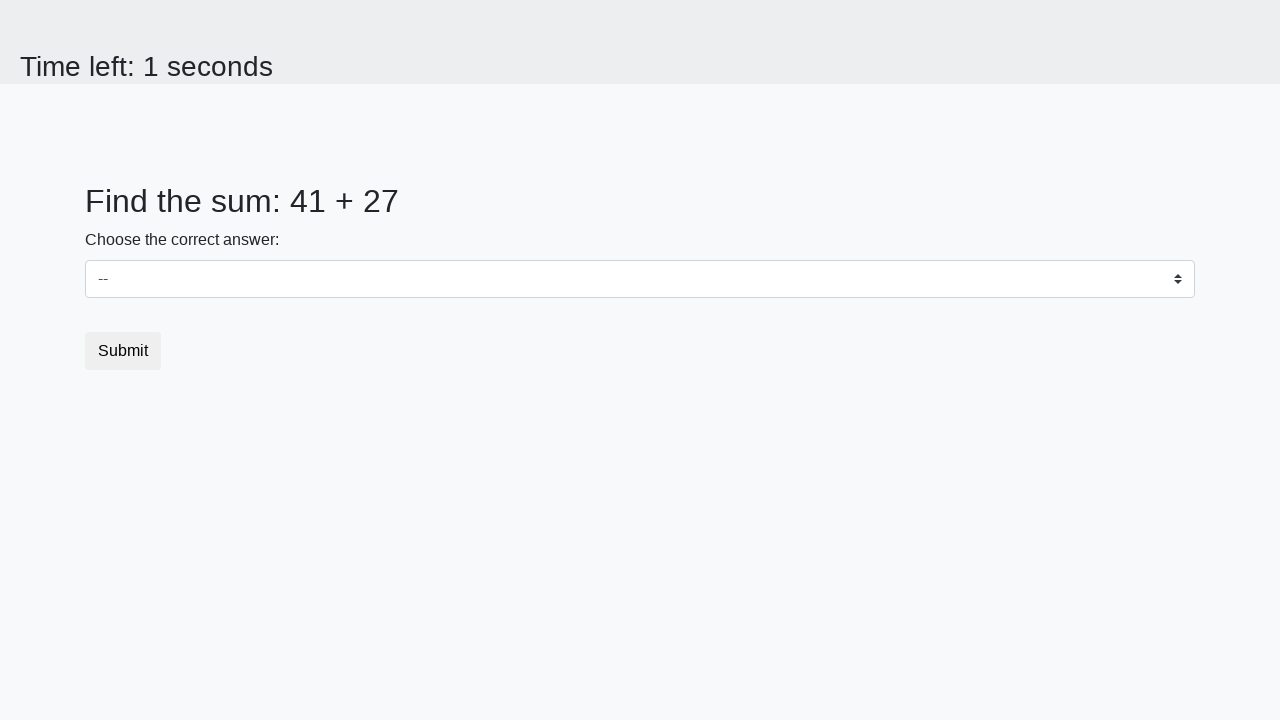